Tests the add to cart functionality by searching for a product and adding it to the shopping cart

Starting URL: https://rahulshettyacademy.com/seleniumPractise/#/

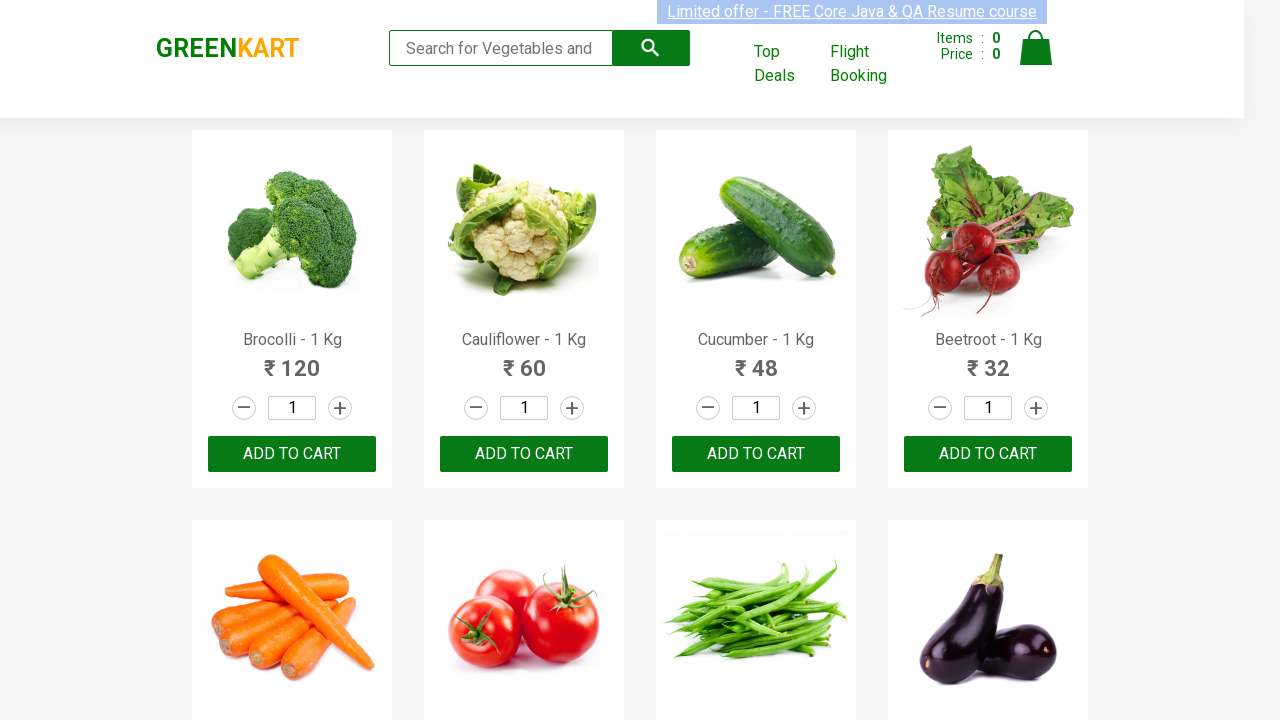

Filled search field with 'tomato' on input[placeholder='Search for Vegetables and Fruits']
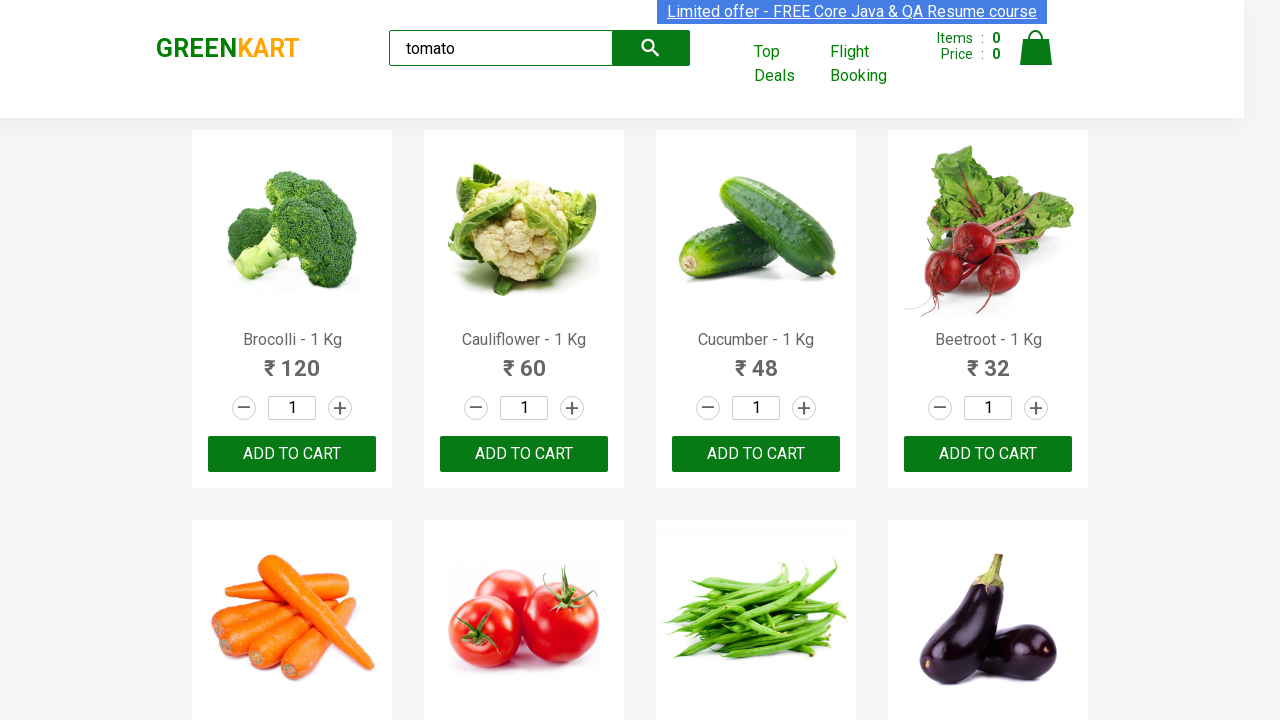

Clicked search button to search for tomato at (651, 48) on button[type='submit']
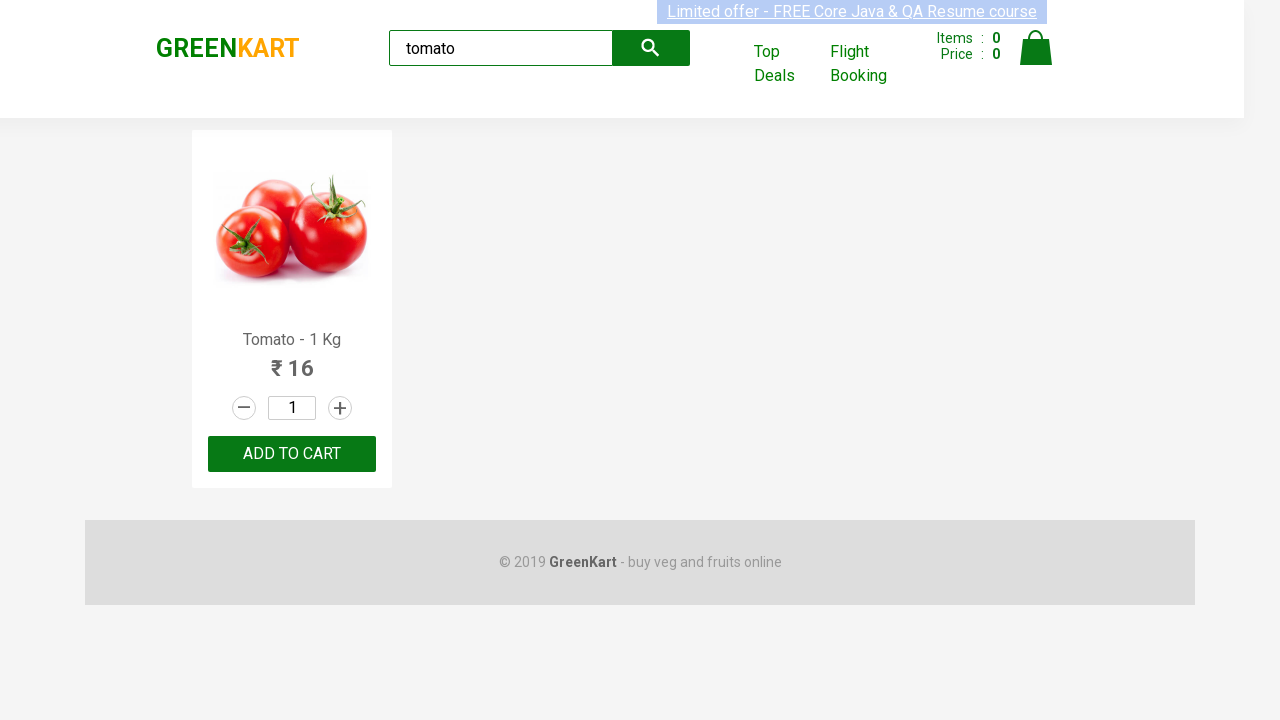

Waited 2 seconds for search results to load
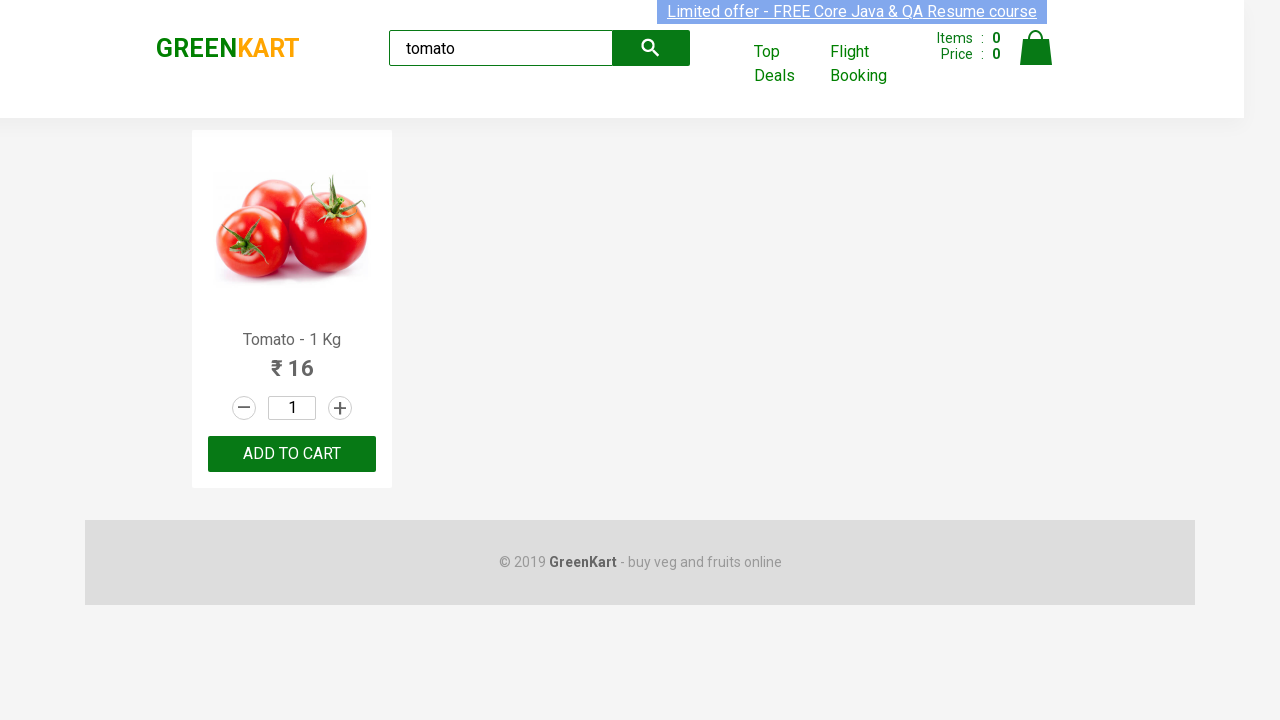

Clicked add to cart button for tomato product at (292, 454) on div[class='product-action'] button[type='button']
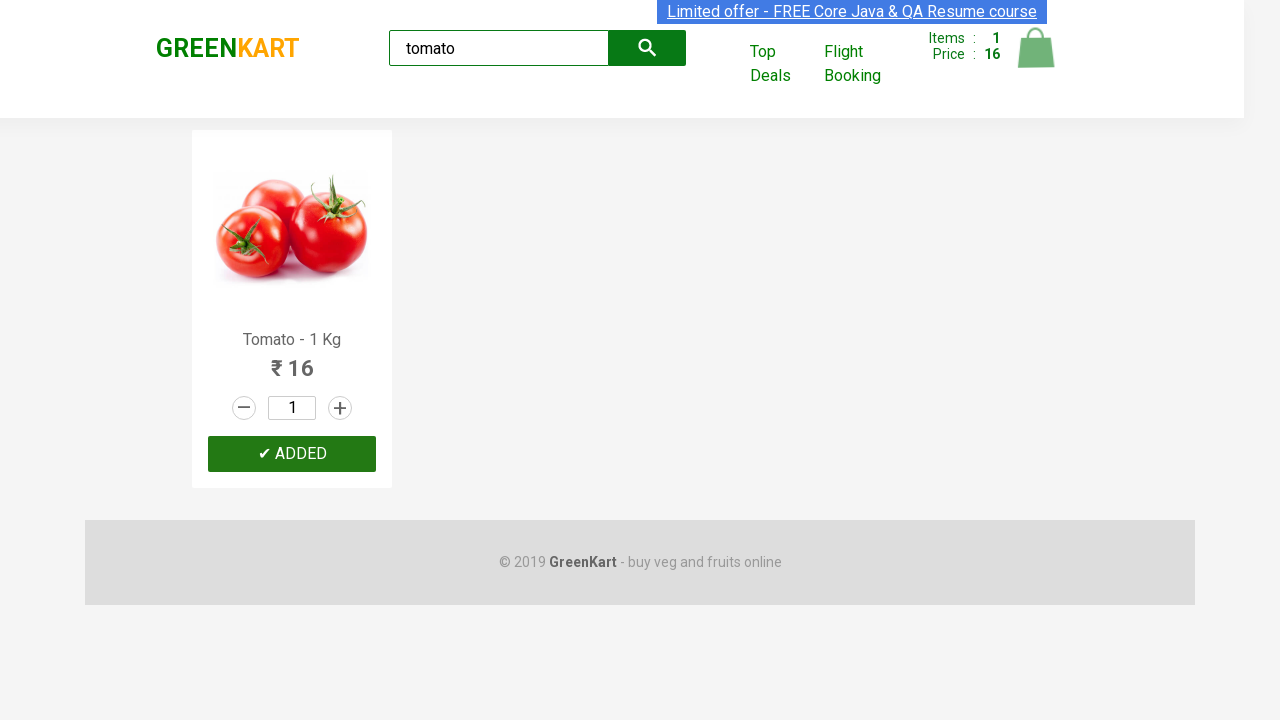

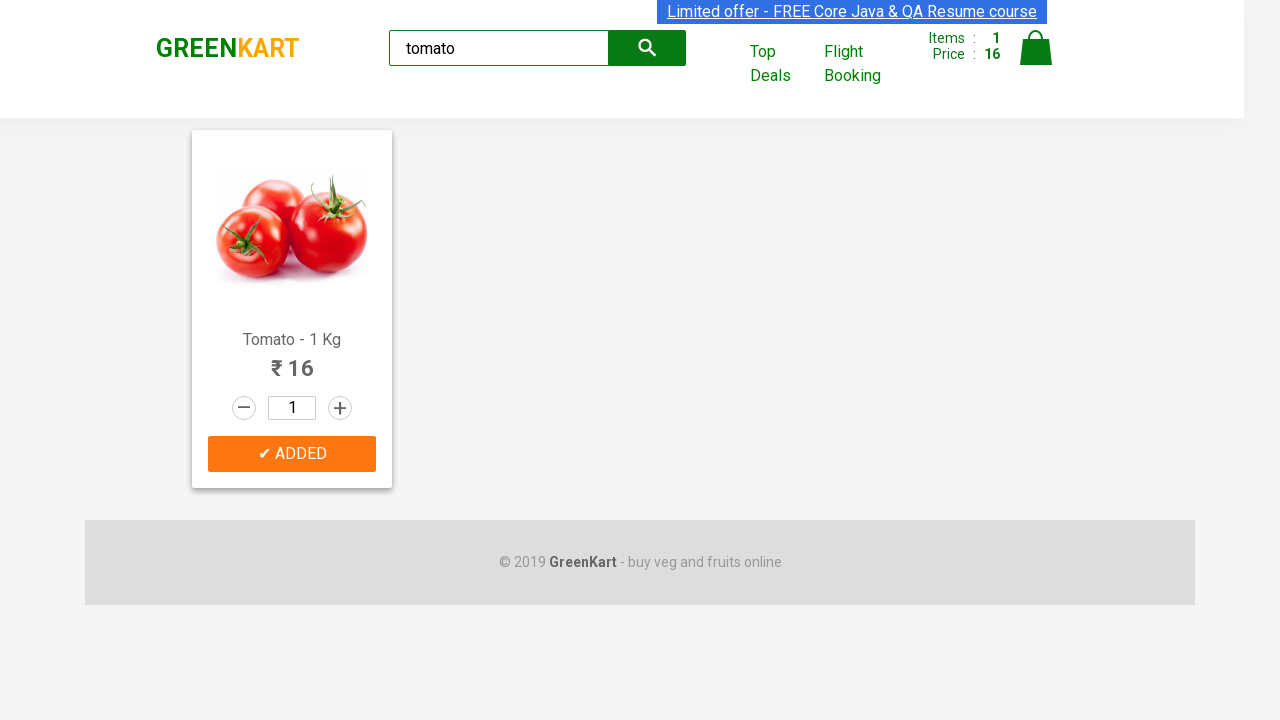